Navigates to the Time and Date website homepage

Starting URL: https://www.timeanddate.com

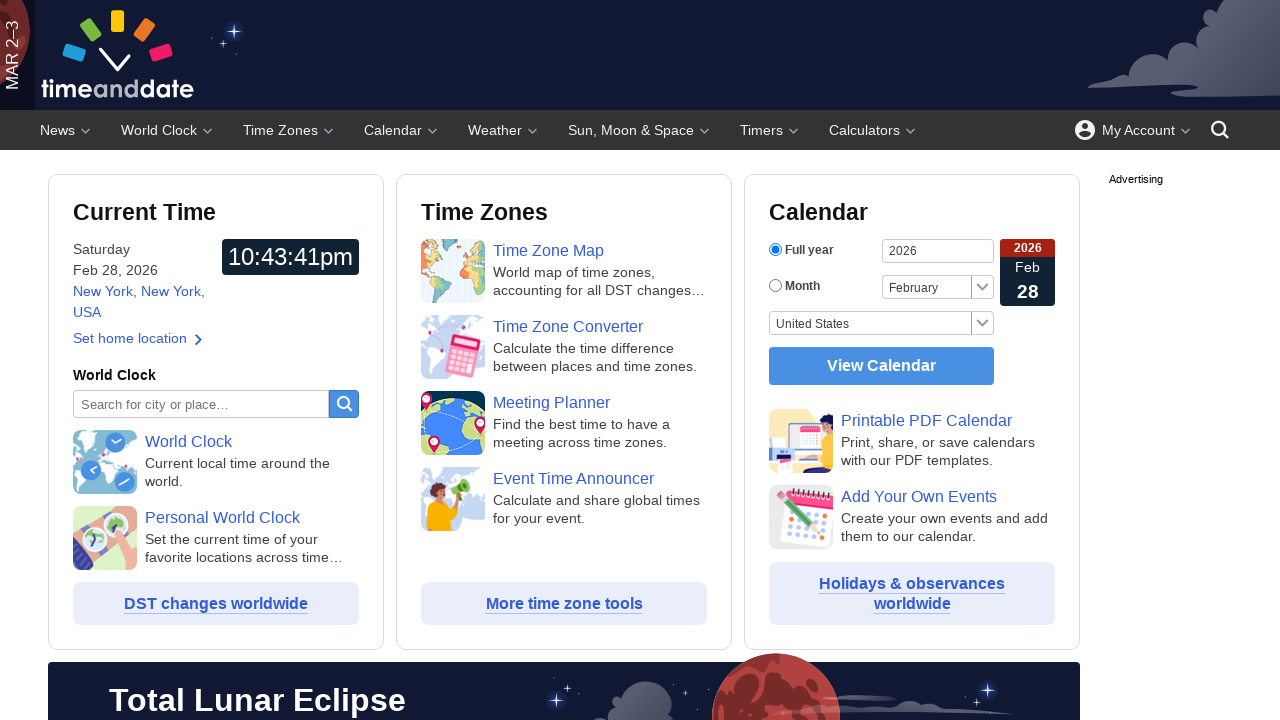

Waited for Time and Date homepage to load (domcontentloaded)
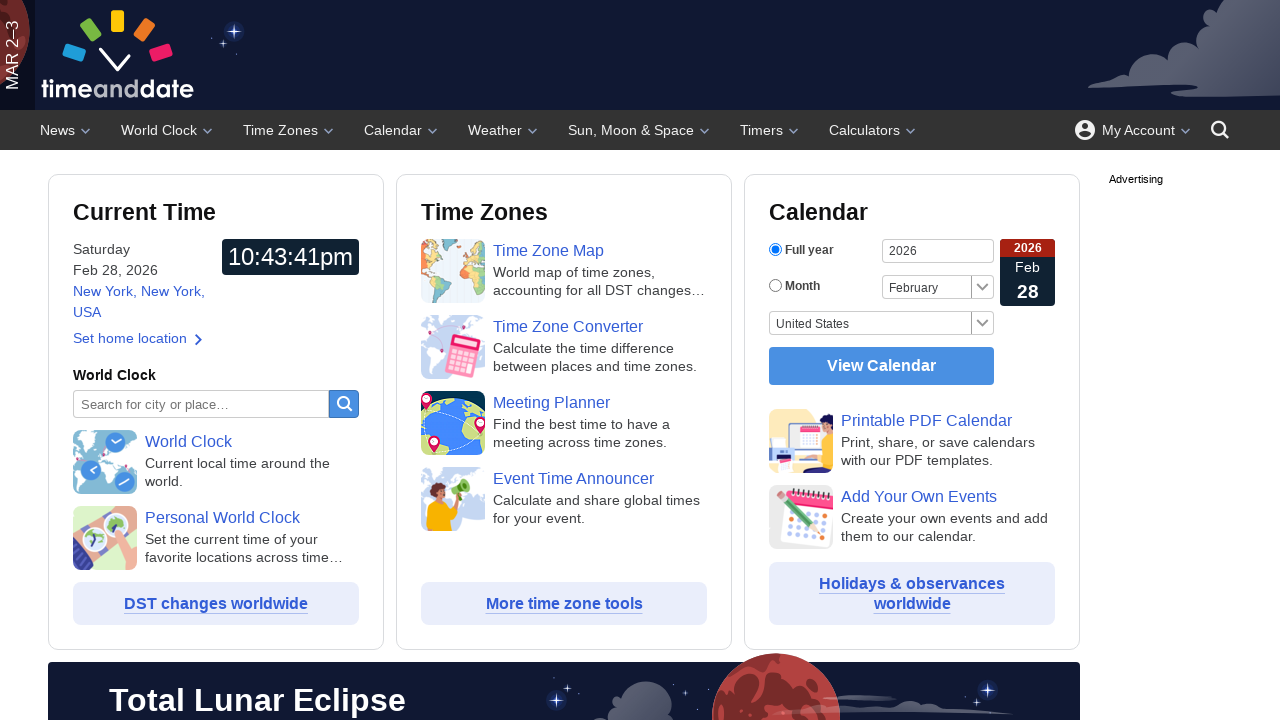

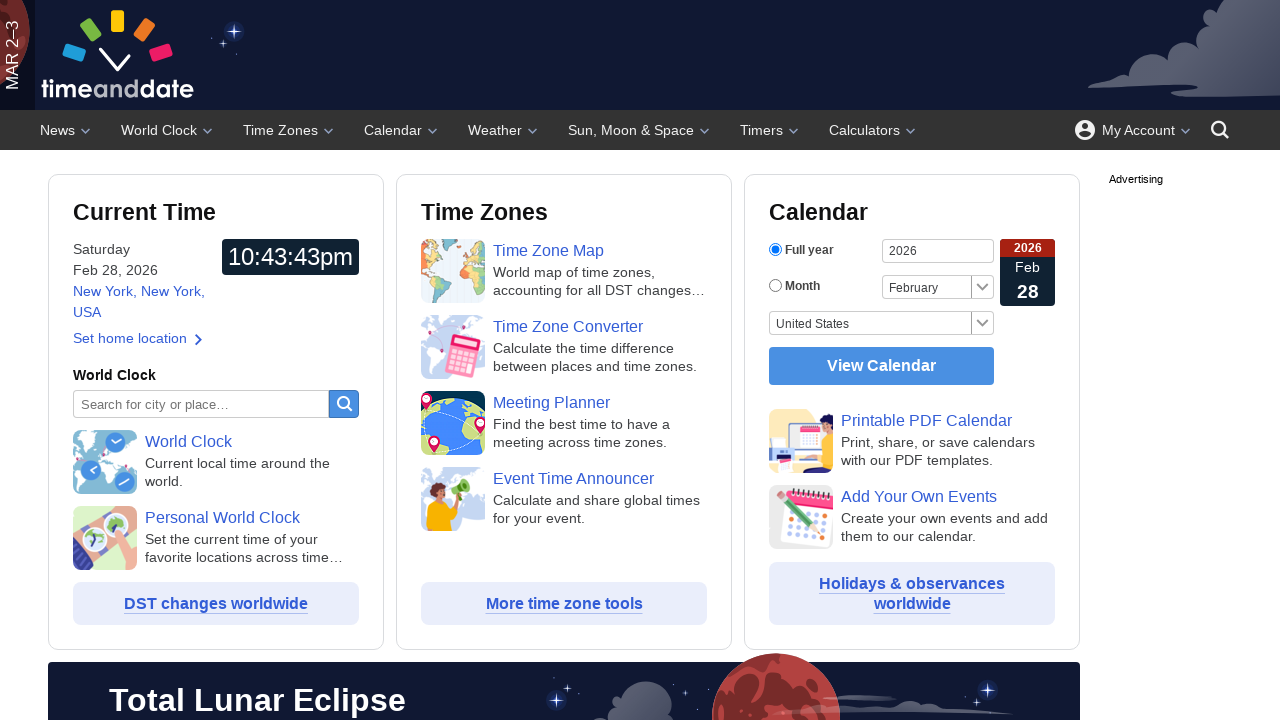